Tests that a video element is displayed on the homepage.

Starting URL: https://myelth.com/

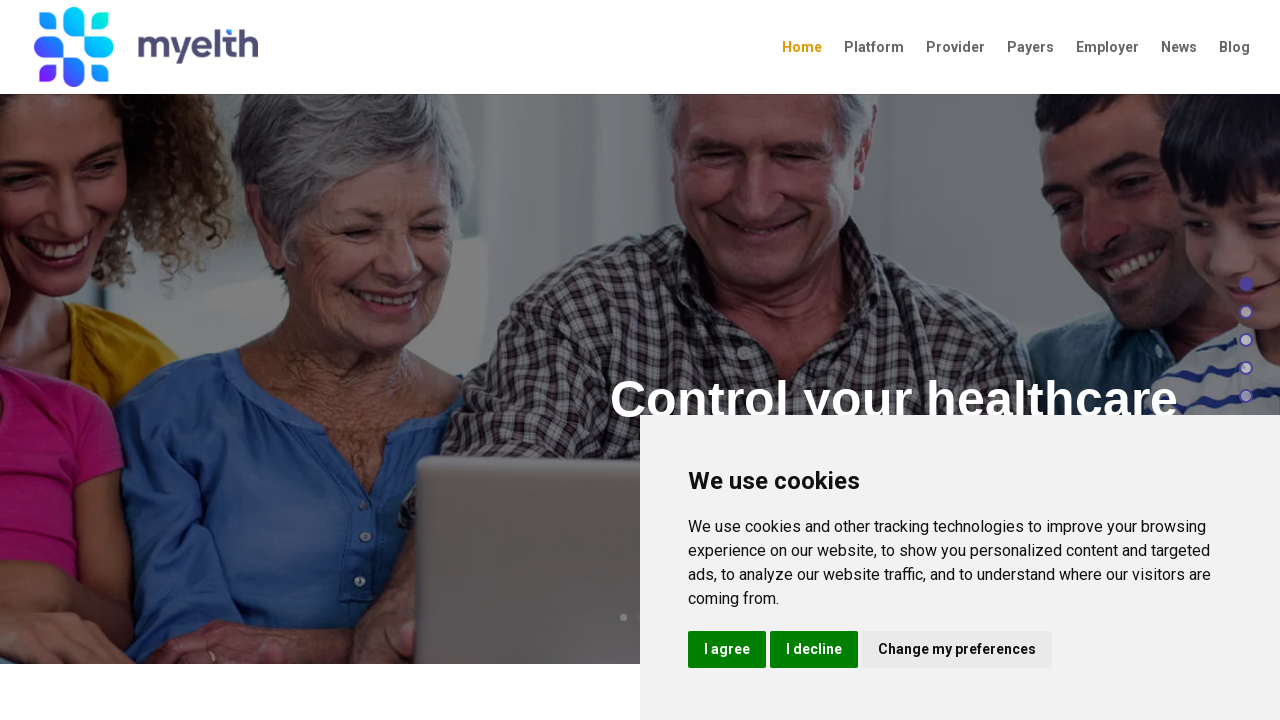

Navigated to https://myelth.com/
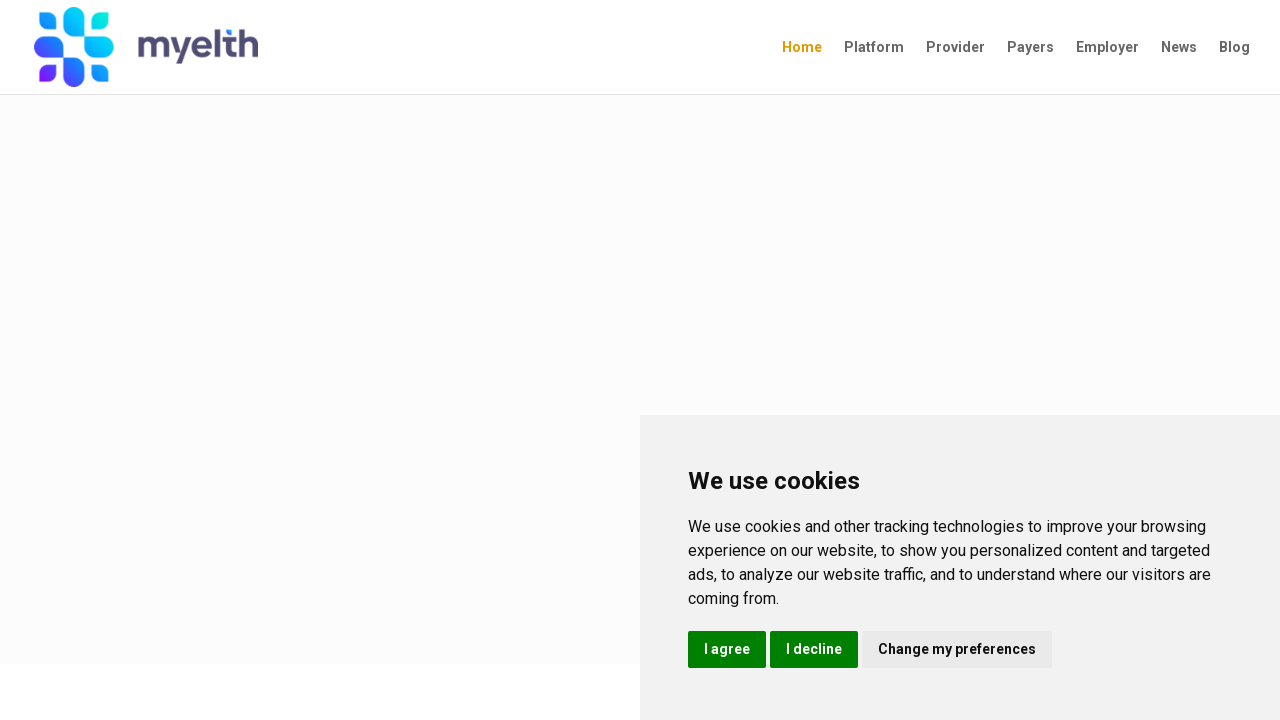

Video element is displayed on the homepage
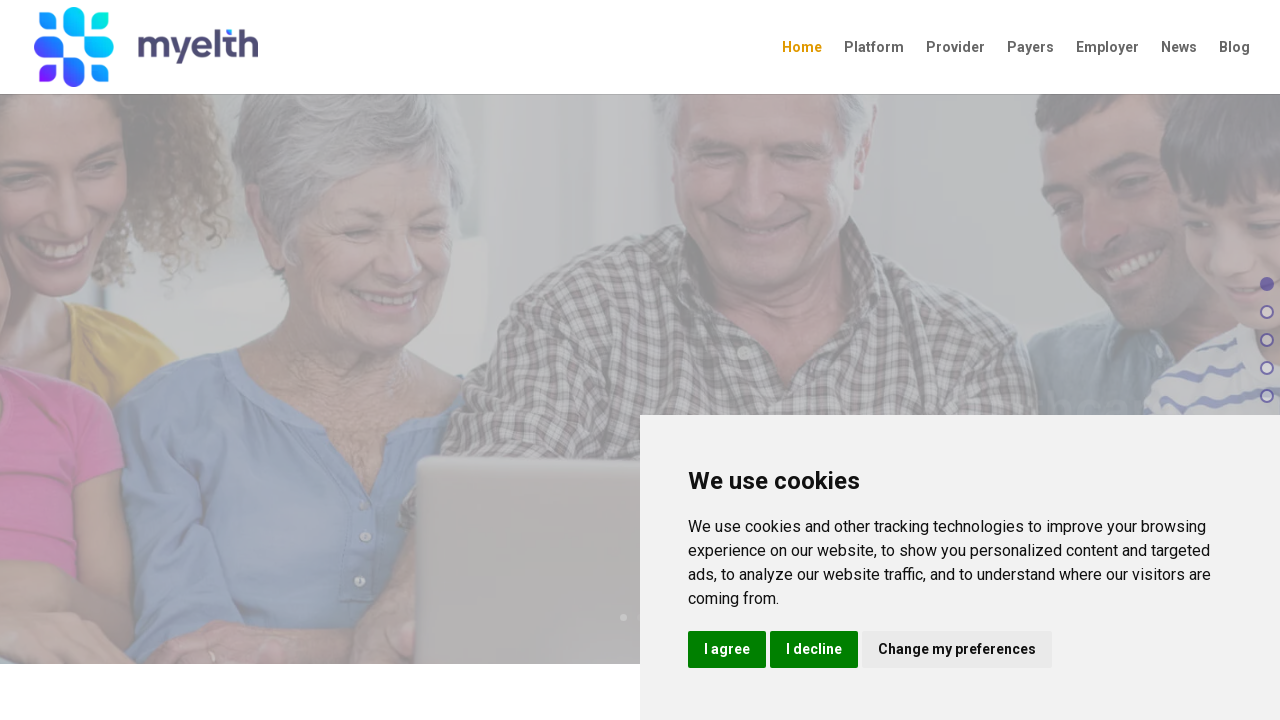

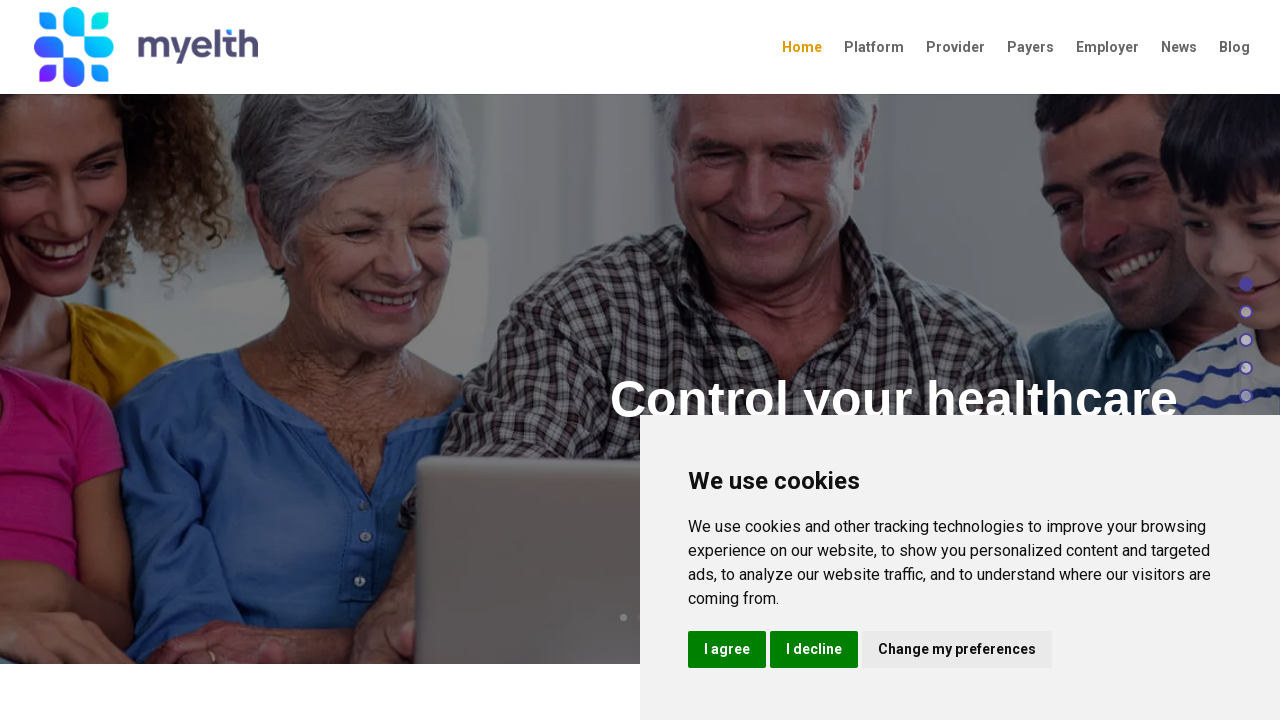